Tests unmarking items as complete by checking then unchecking the checkbox

Starting URL: https://demo.playwright.dev/todomvc

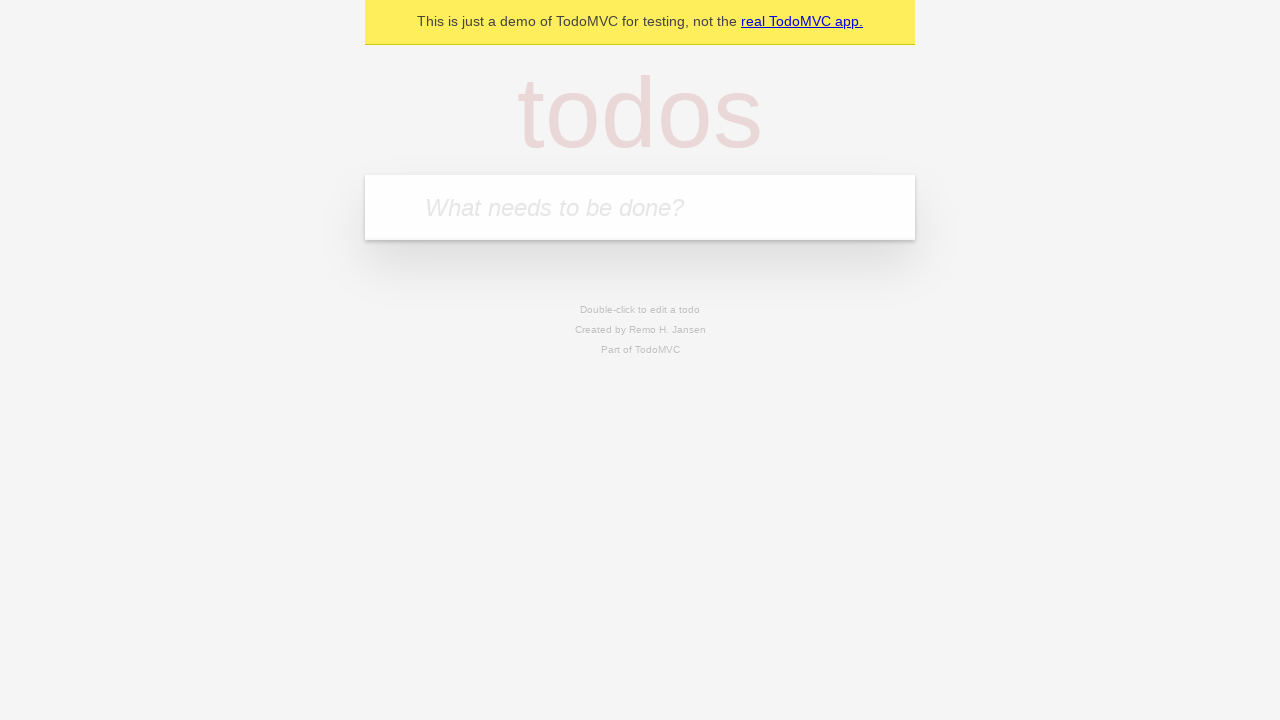

Filled input field with first todo item 'buy some cheese' on internal:attr=[placeholder="What needs to be done?"i]
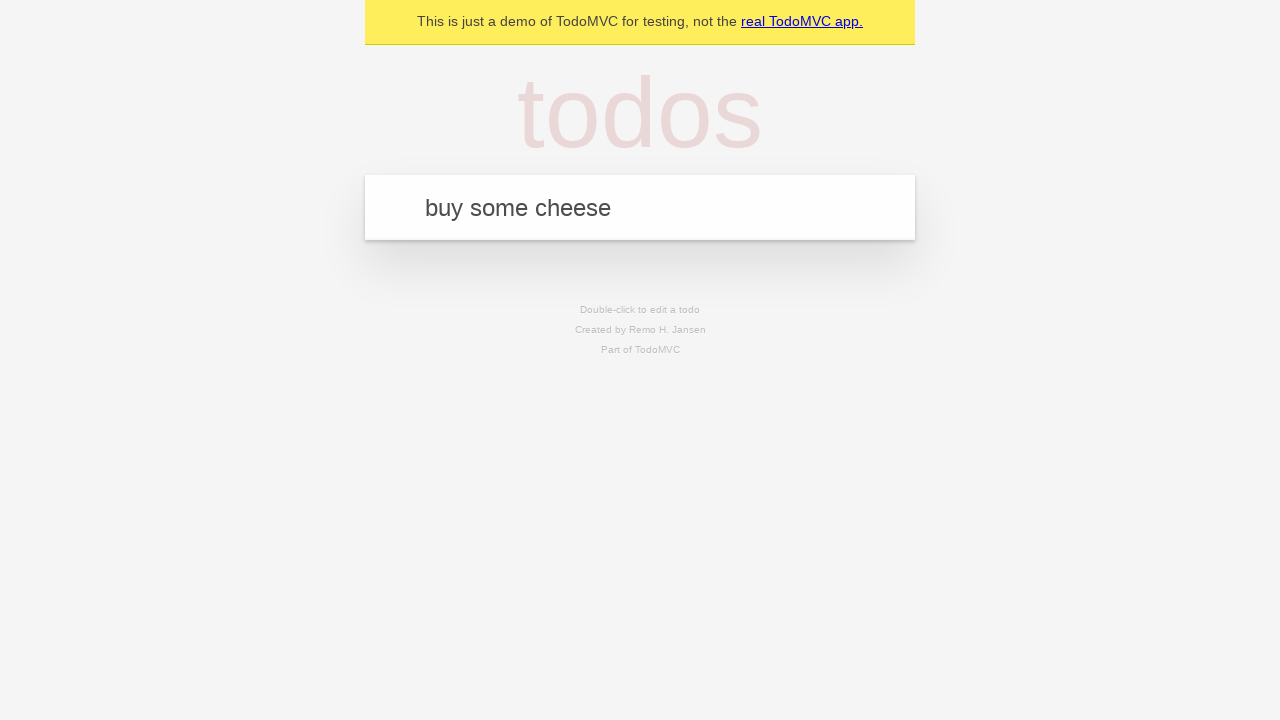

Pressed Enter to add first todo item on internal:attr=[placeholder="What needs to be done?"i]
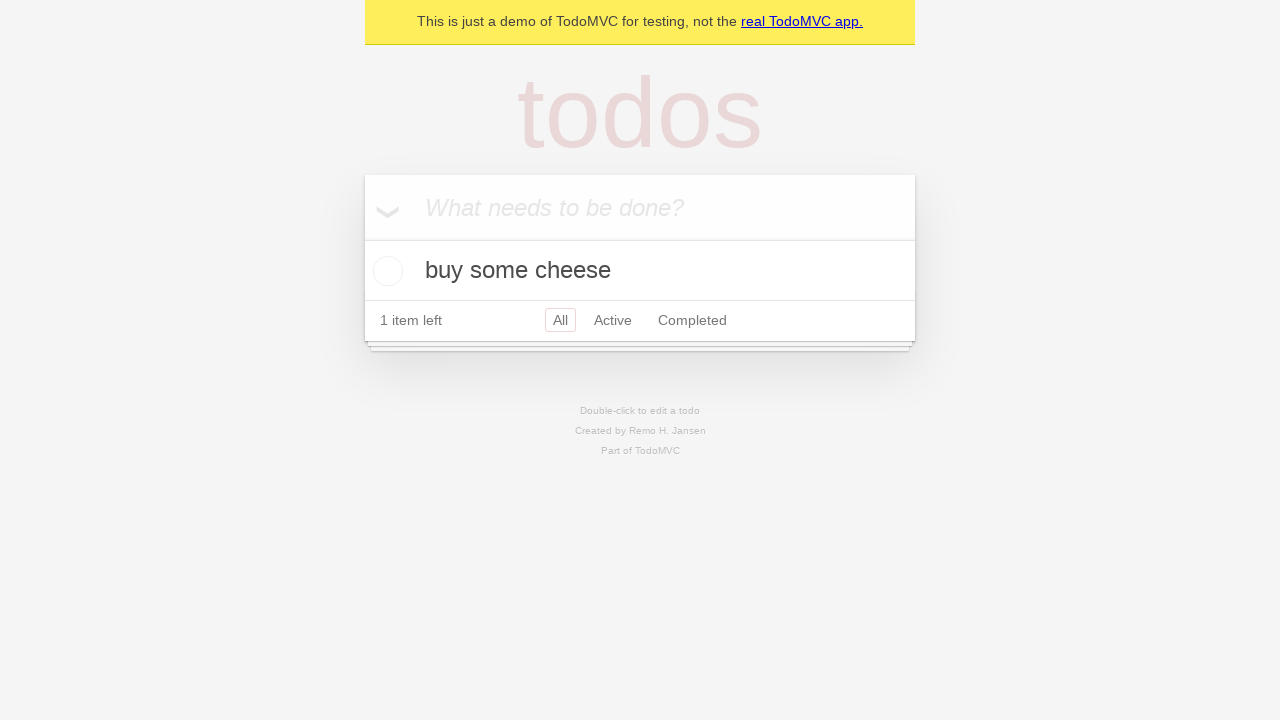

Filled input field with second todo item 'feed the cat' on internal:attr=[placeholder="What needs to be done?"i]
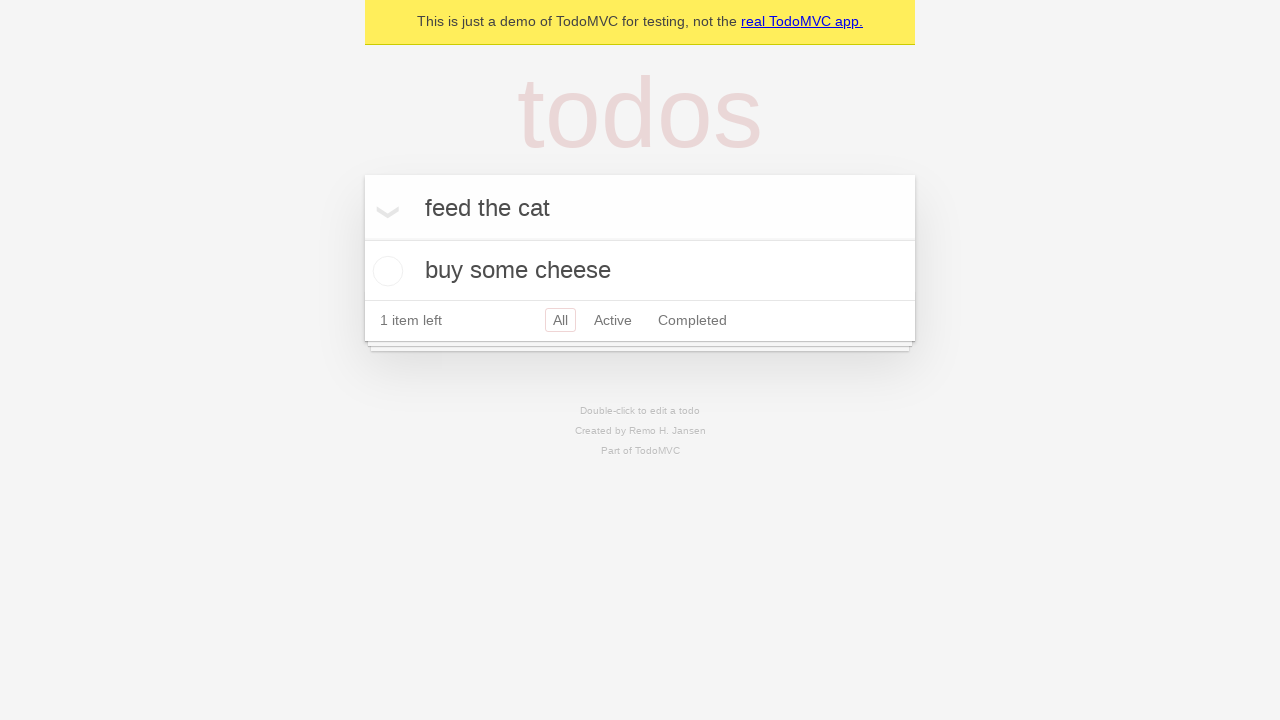

Pressed Enter to add second todo item on internal:attr=[placeholder="What needs to be done?"i]
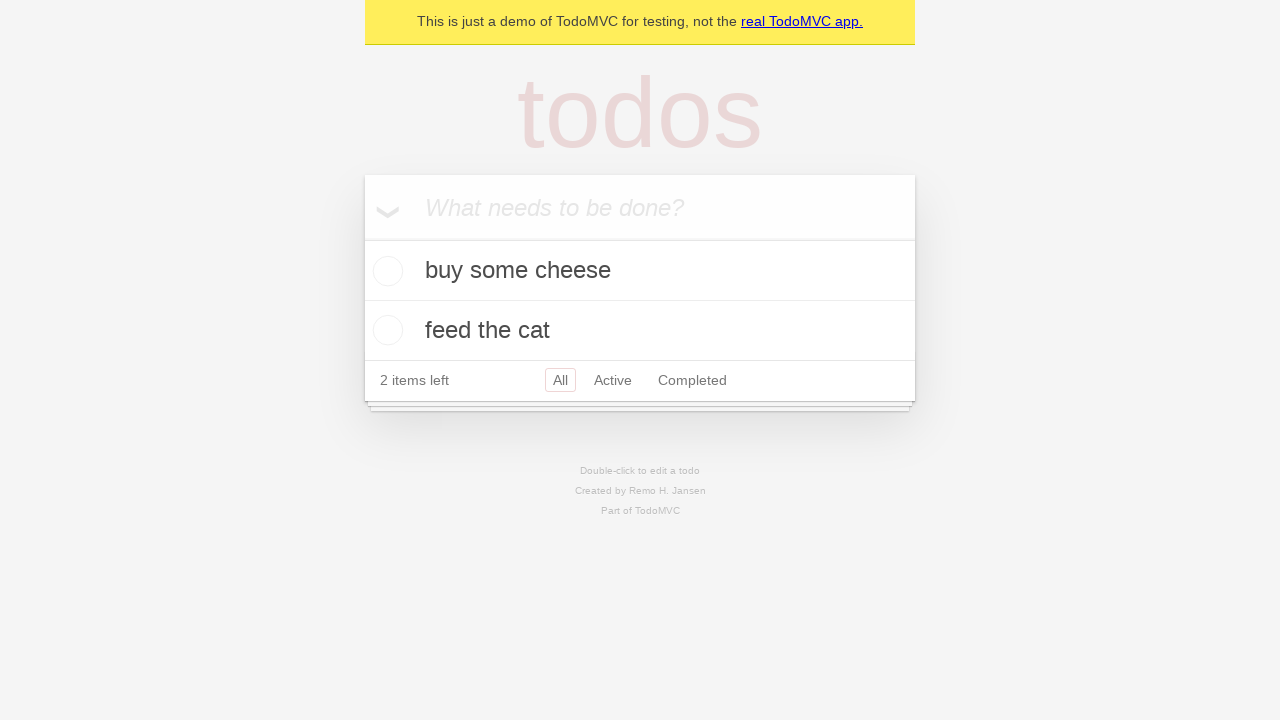

Checked first todo item checkbox to mark as complete at (385, 271) on [data-testid='todo-item'] >> nth=0 >> internal:role=checkbox
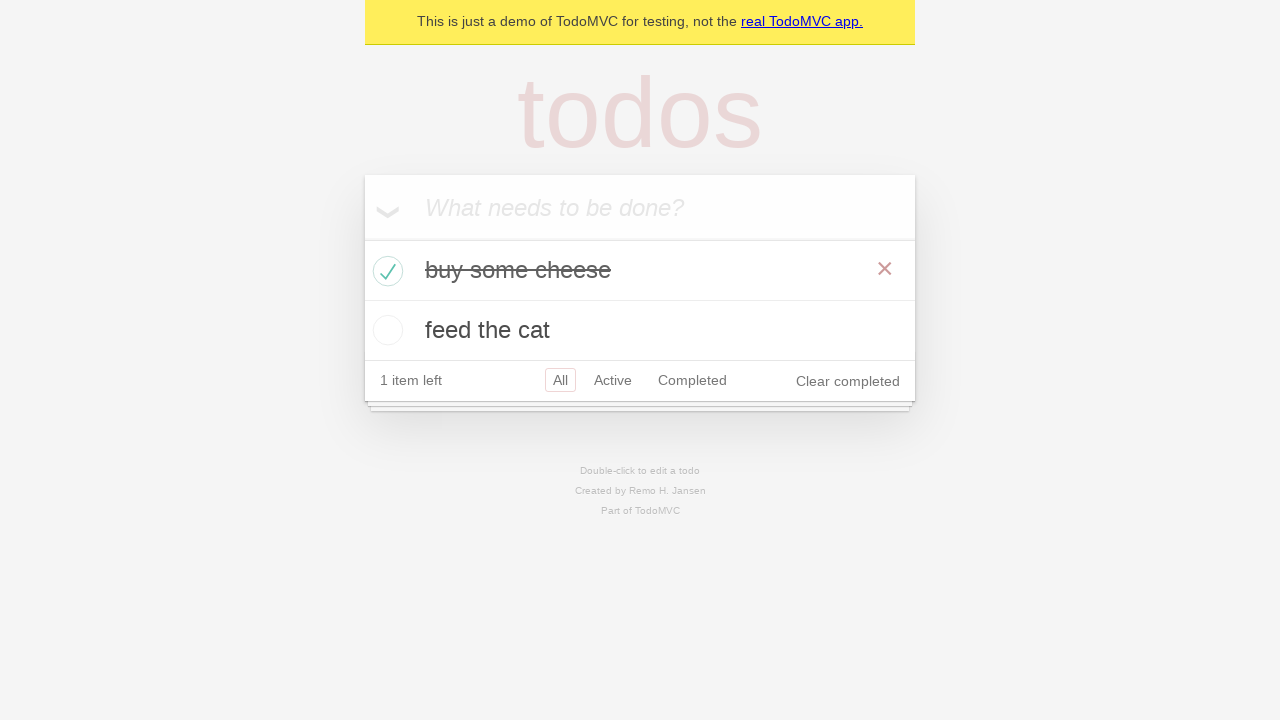

Unchecked first todo item checkbox to unmark as complete at (385, 271) on [data-testid='todo-item'] >> nth=0 >> internal:role=checkbox
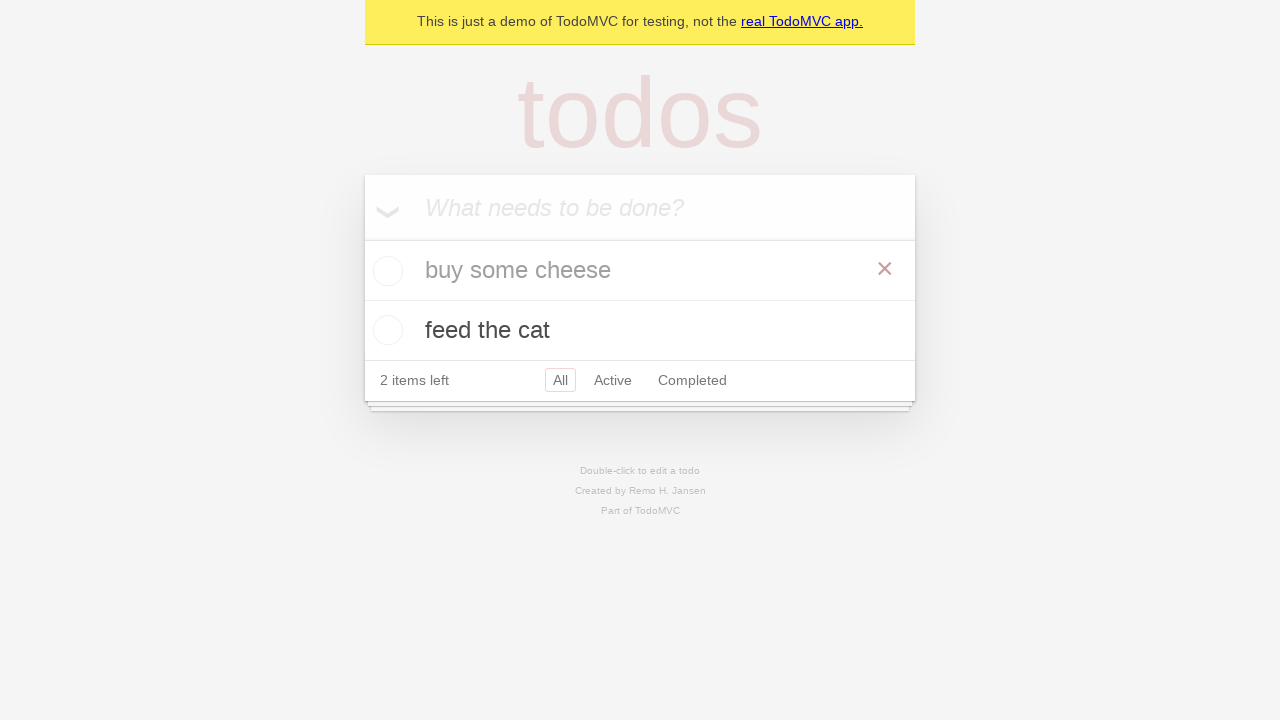

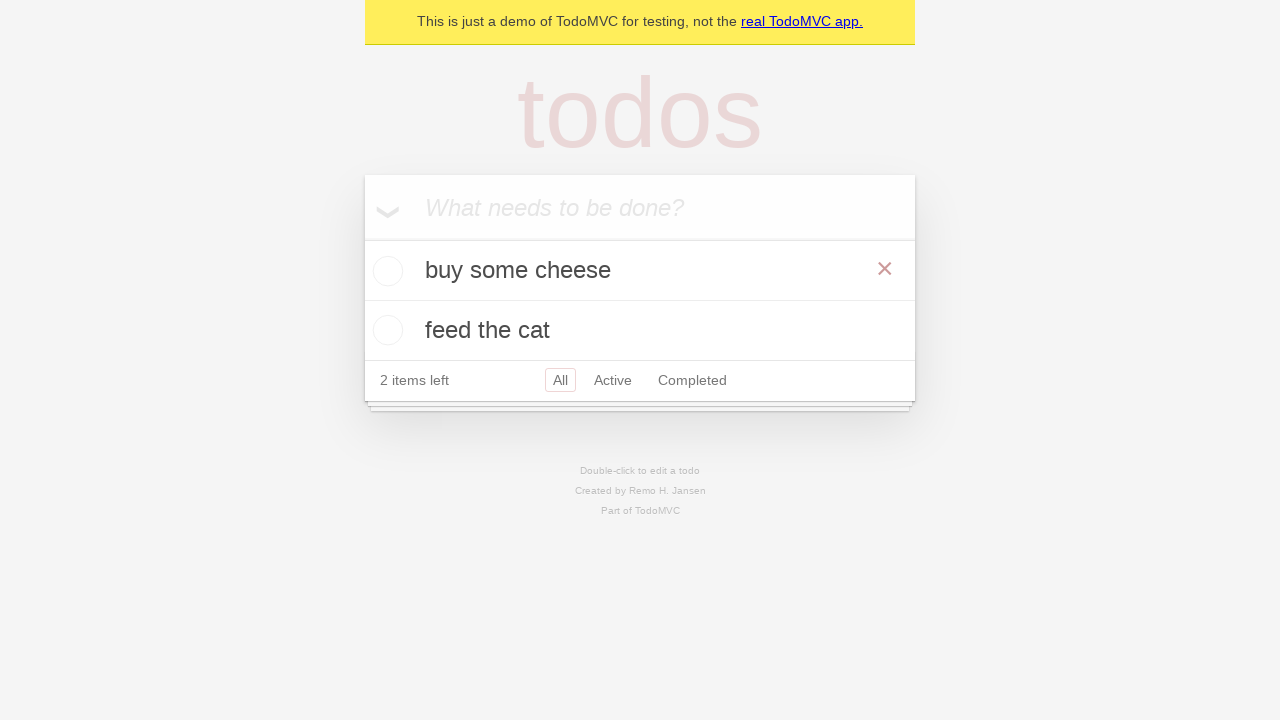